Tests dropdown handling functionality by selecting options from multiple dropdown menus using different selection methods (by visible text, by value, by index), and verifies multi-select dropdown behavior including selecting and deselecting options.

Starting URL: https://letcode.in/dropdowns

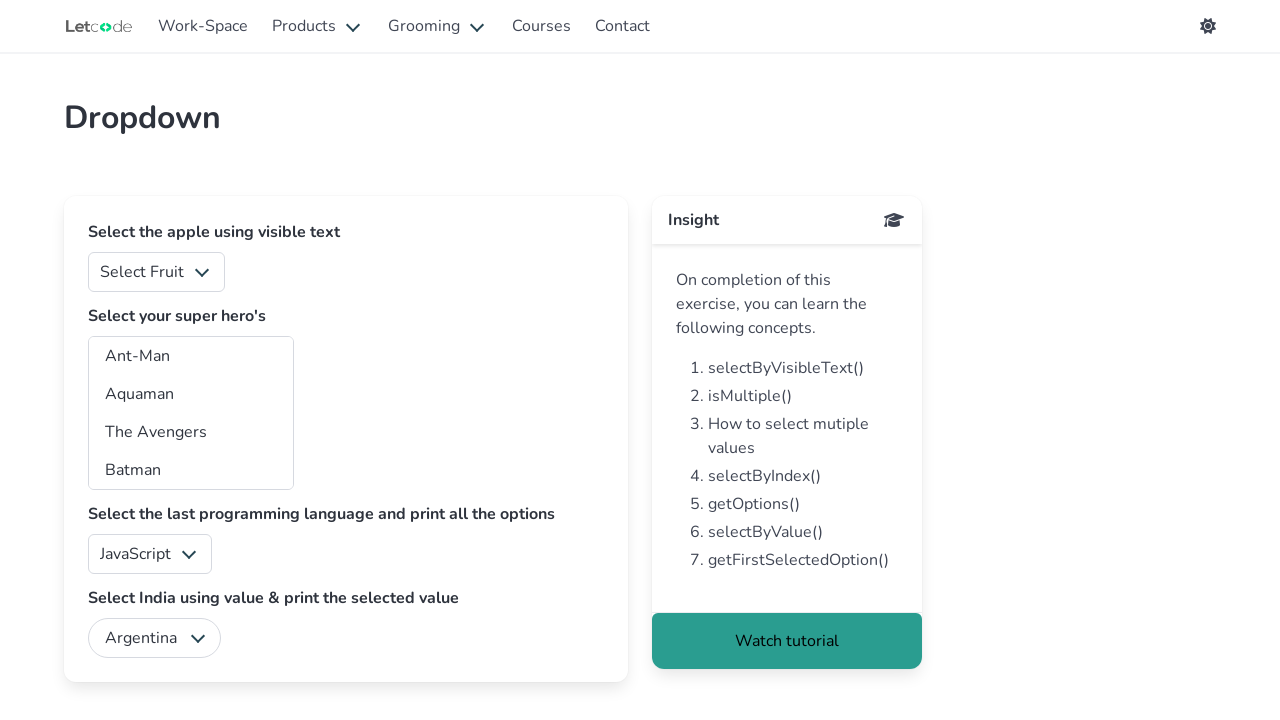

Navigated to dropdown test page
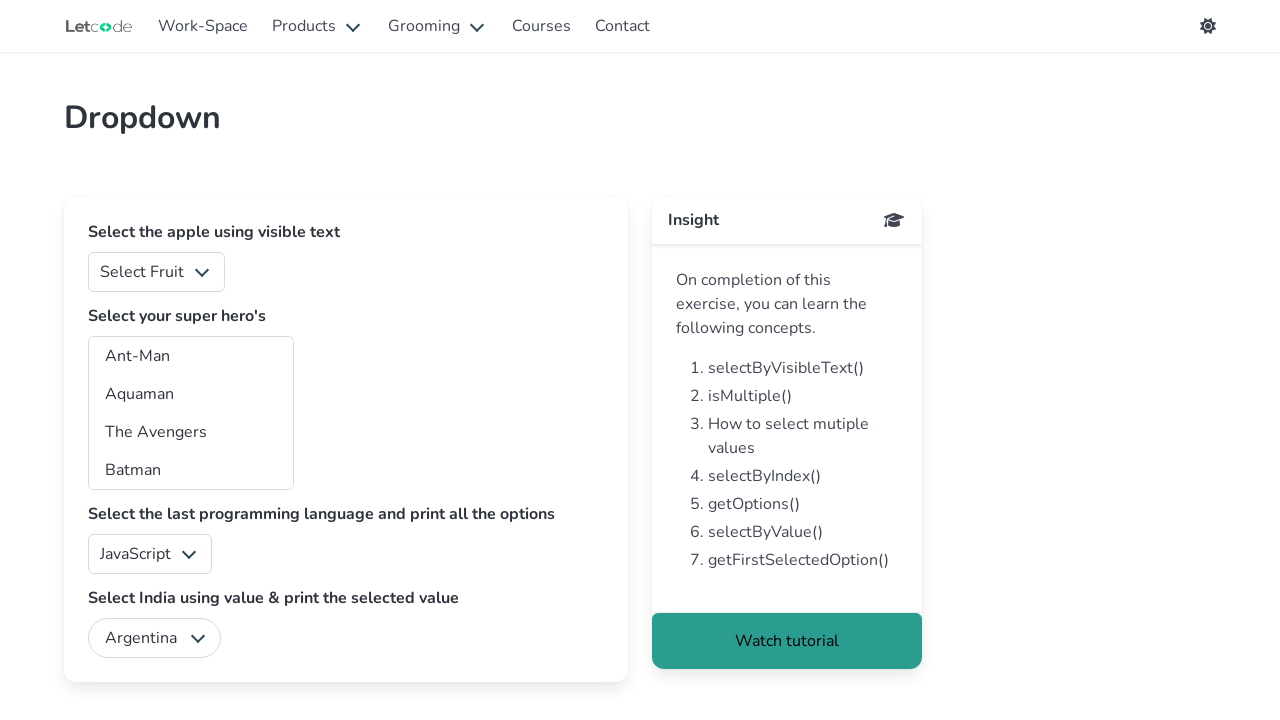

Selected 'Mango' from fruits dropdown by visible text on #fruits
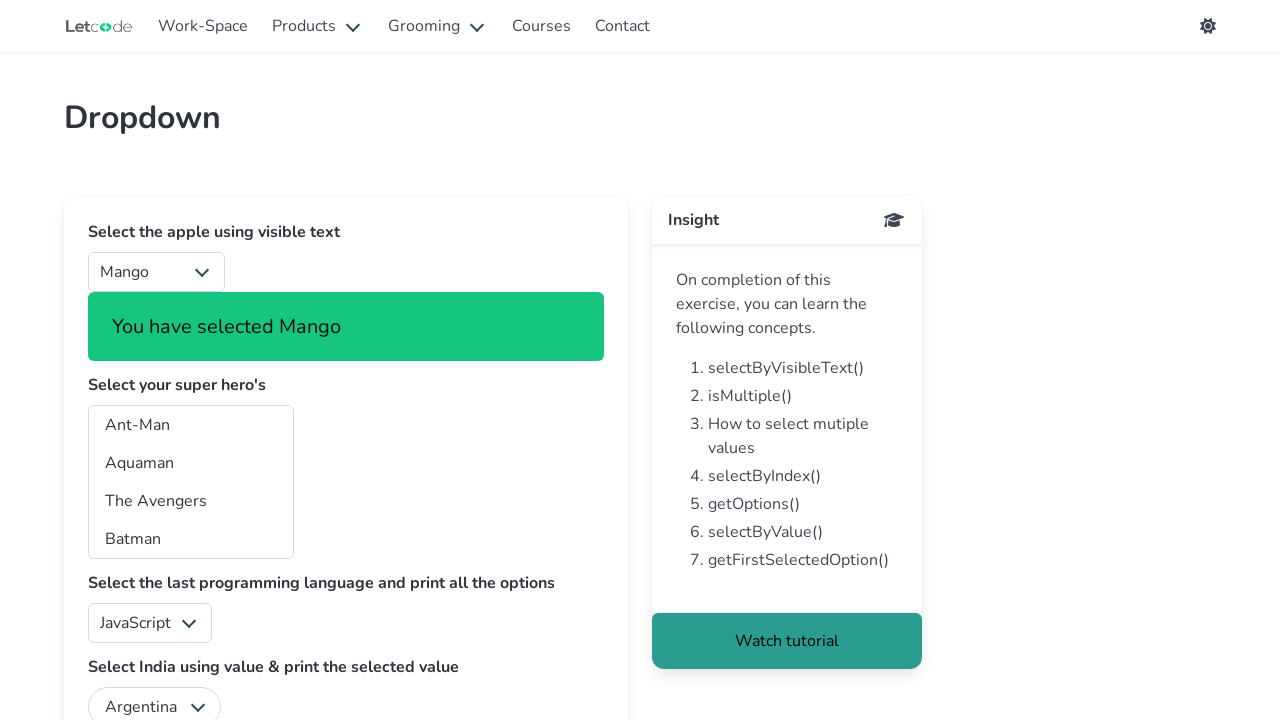

Selected 'India' from country dropdown by value on #country
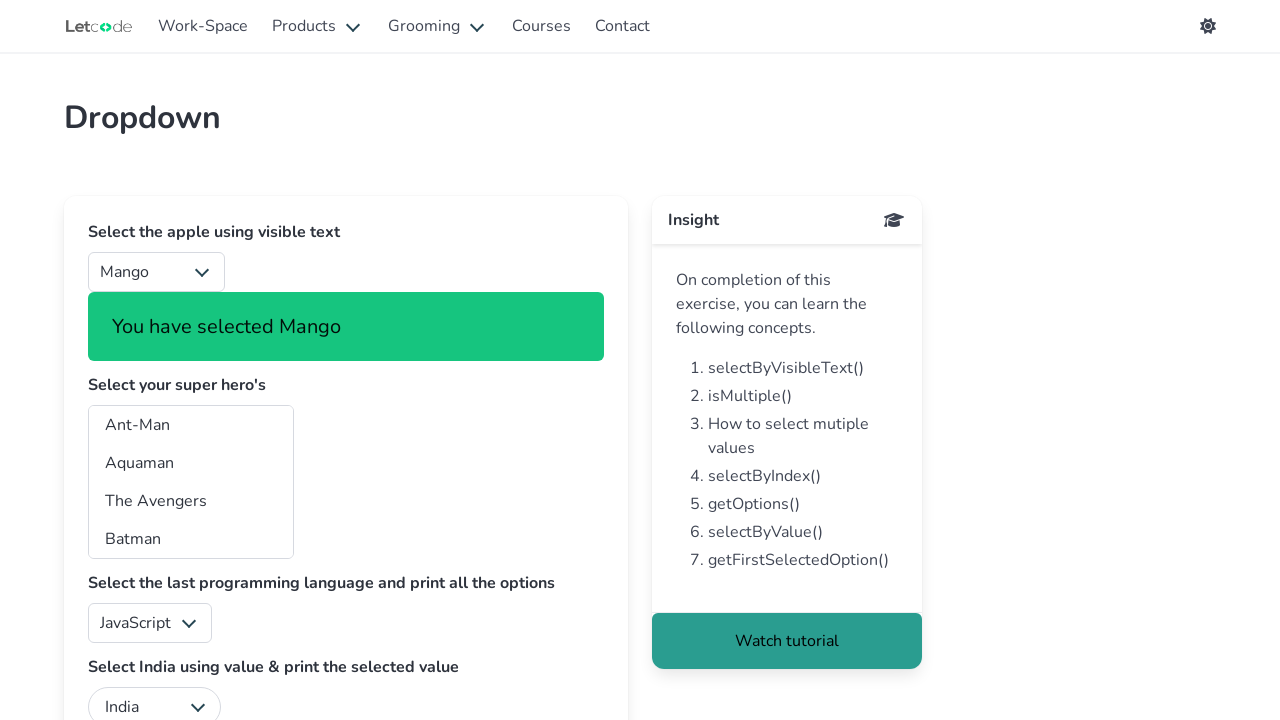

Selected superhero option at index 1 from multi-select dropdown on #superheros
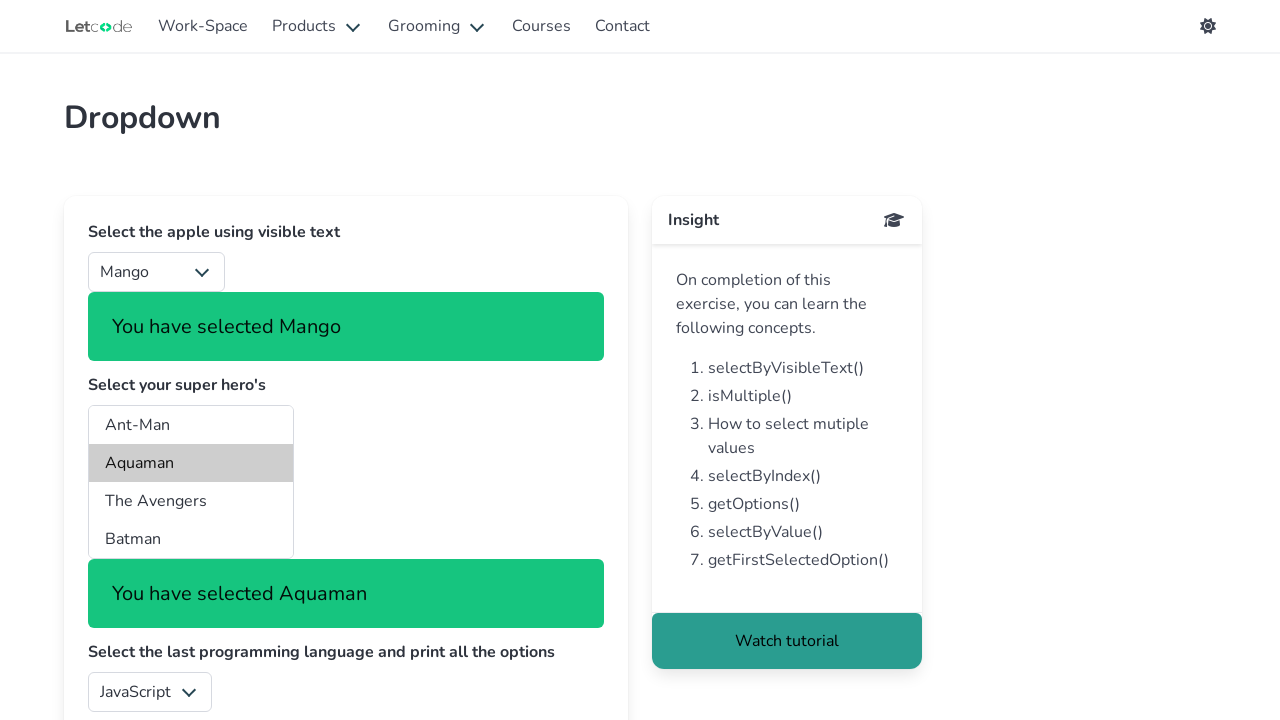

Selected 'Captain America' (ca) from multi-select dropdown by value on #superheros
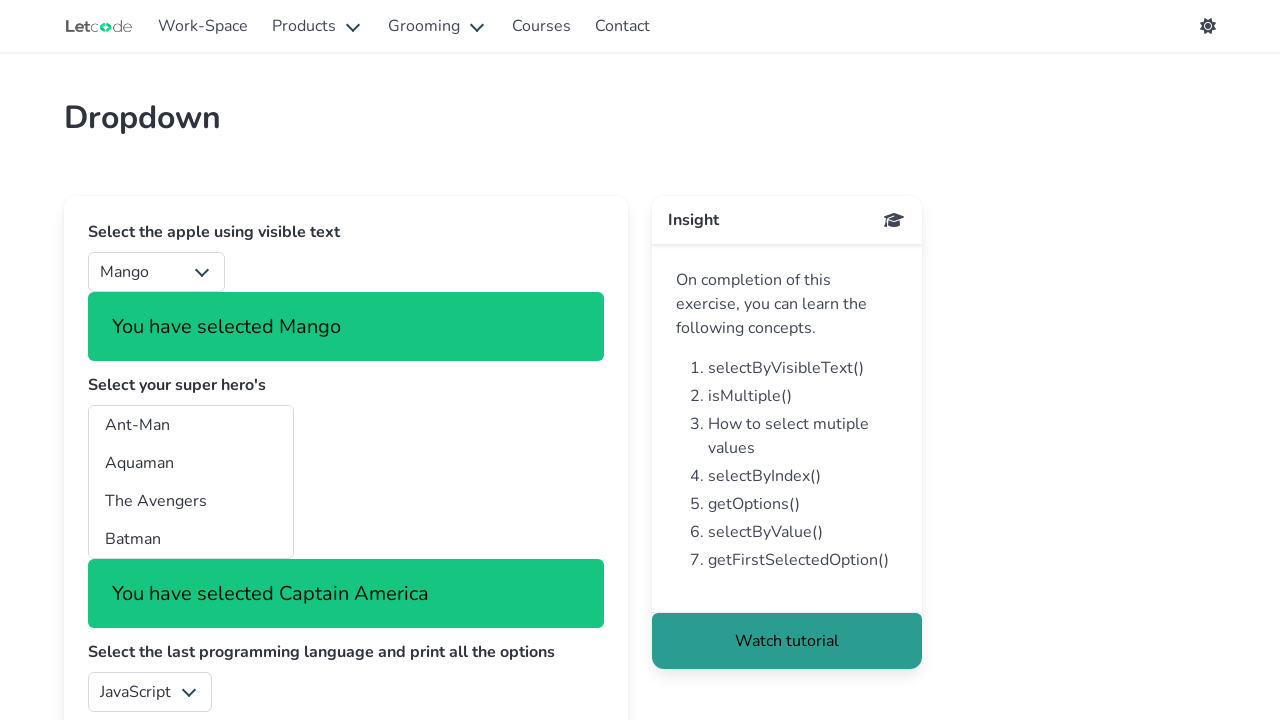

Selected 'Doc Savage' from multi-select dropdown by visible text on #superheros
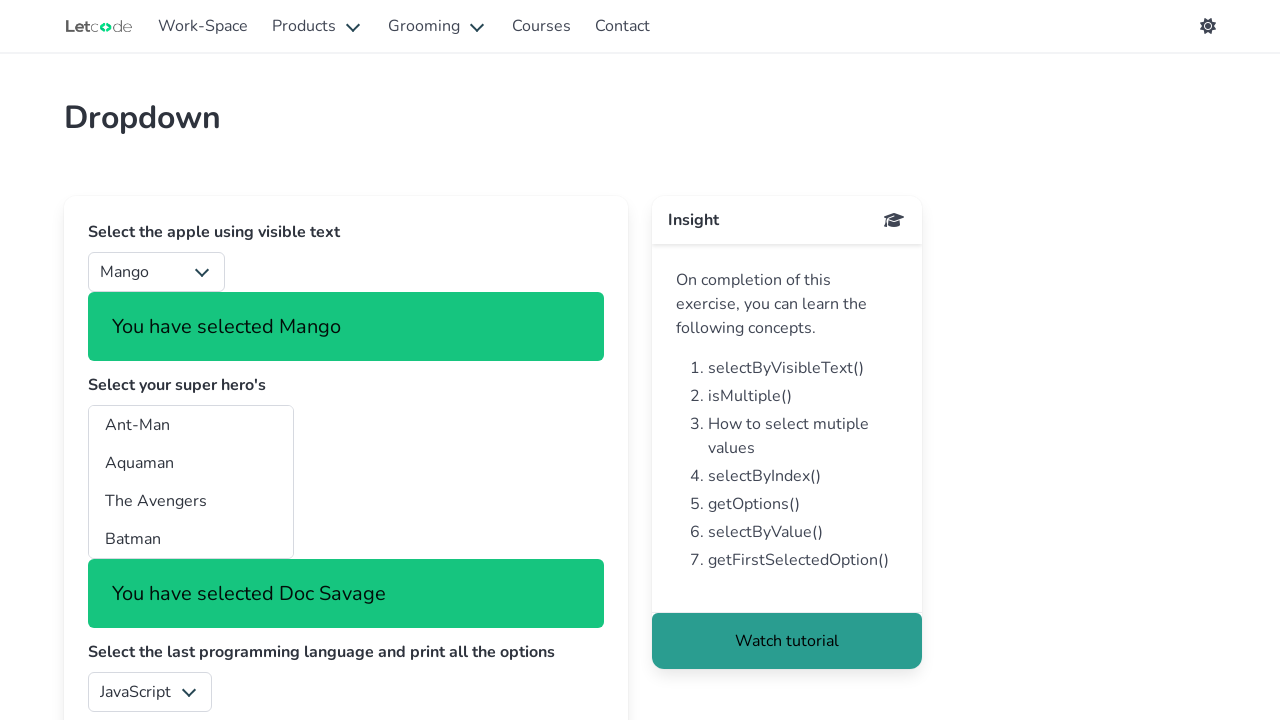

Deselected superhero option at index 1 from multi-select dropdown
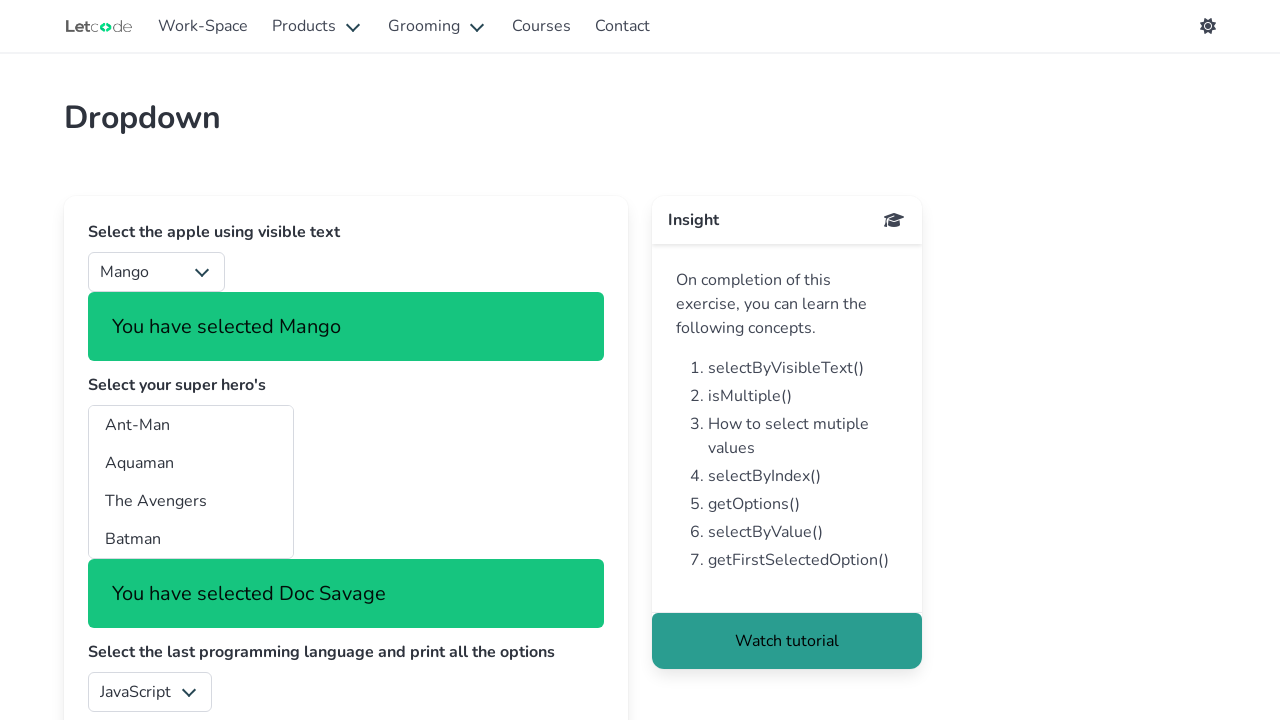

Waited for selections to be processed
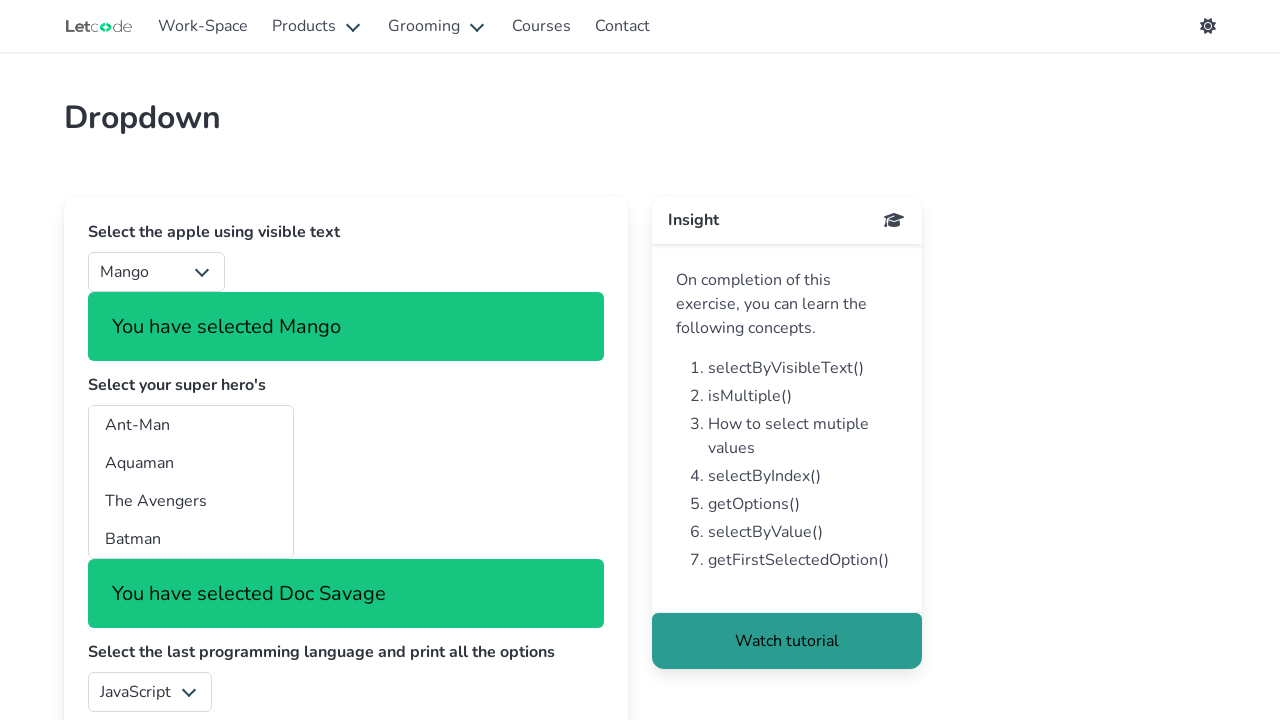

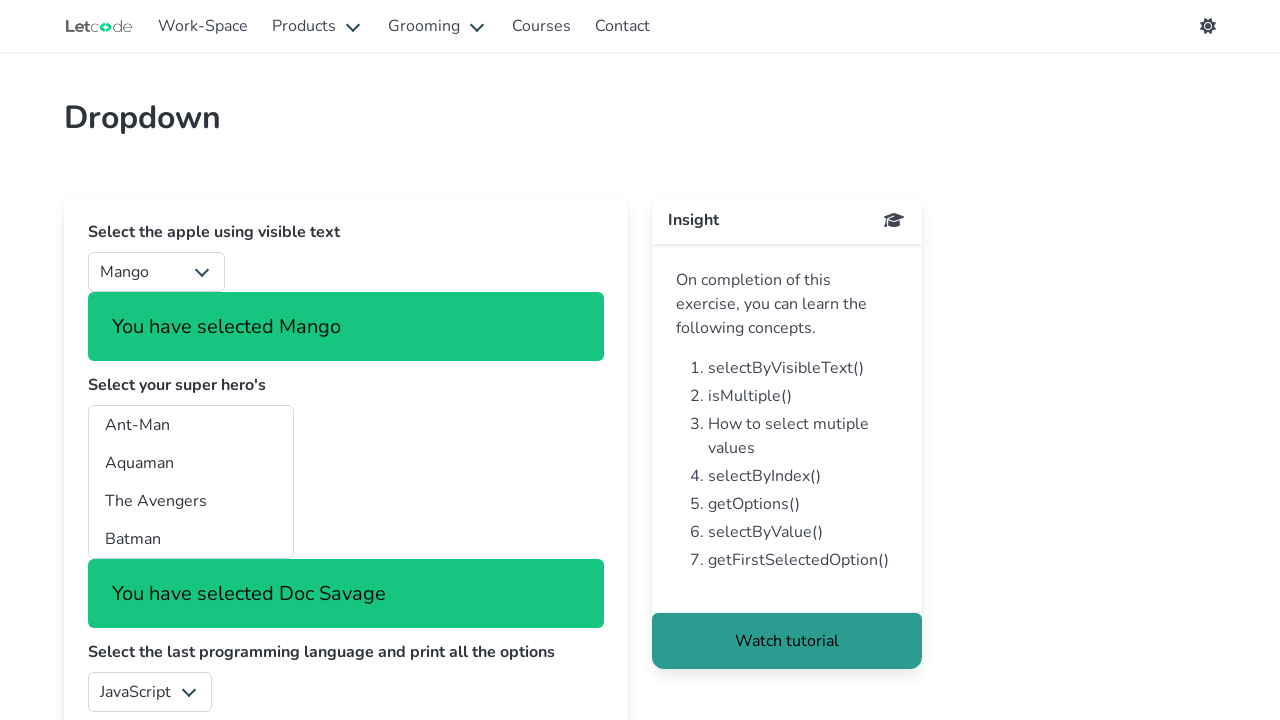